Navigates to Browse Languages J page, clicks a random language link, and verifies navigation to the corresponding language page

Starting URL: https://www.99-bottles-of-beer.net

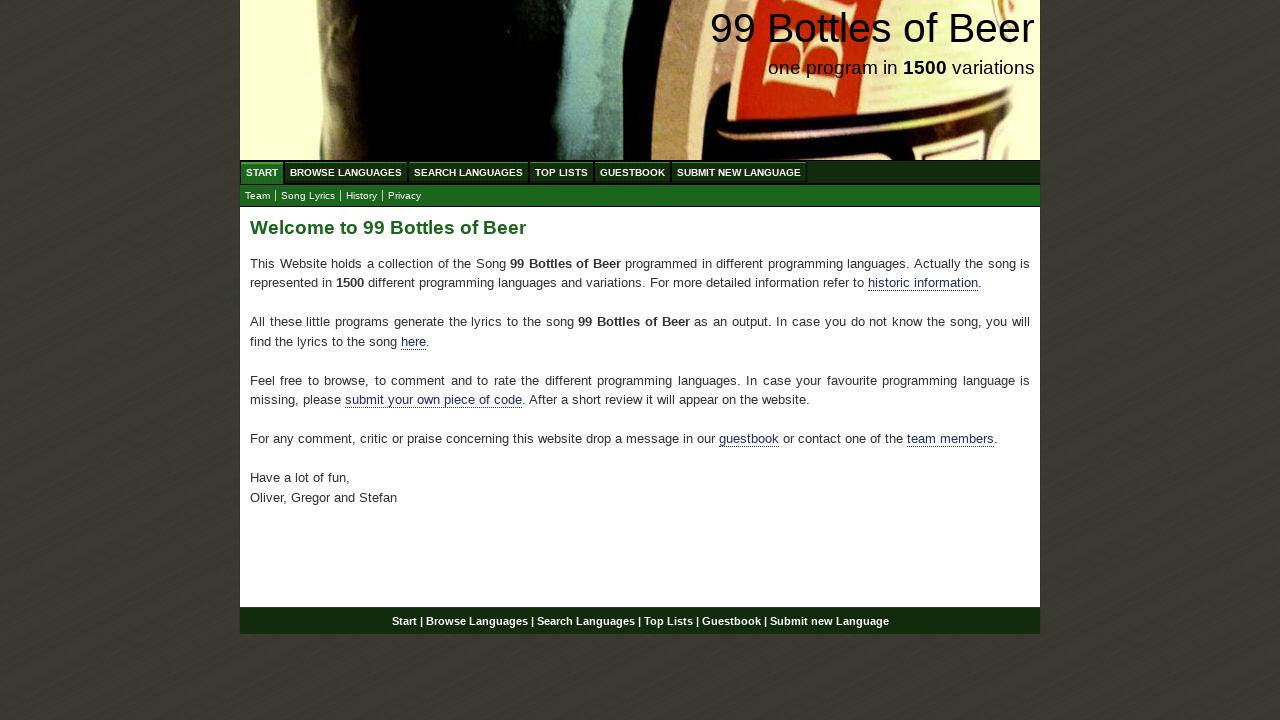

Clicked Browse Languages menu at (346, 172) on text=Browse Languages
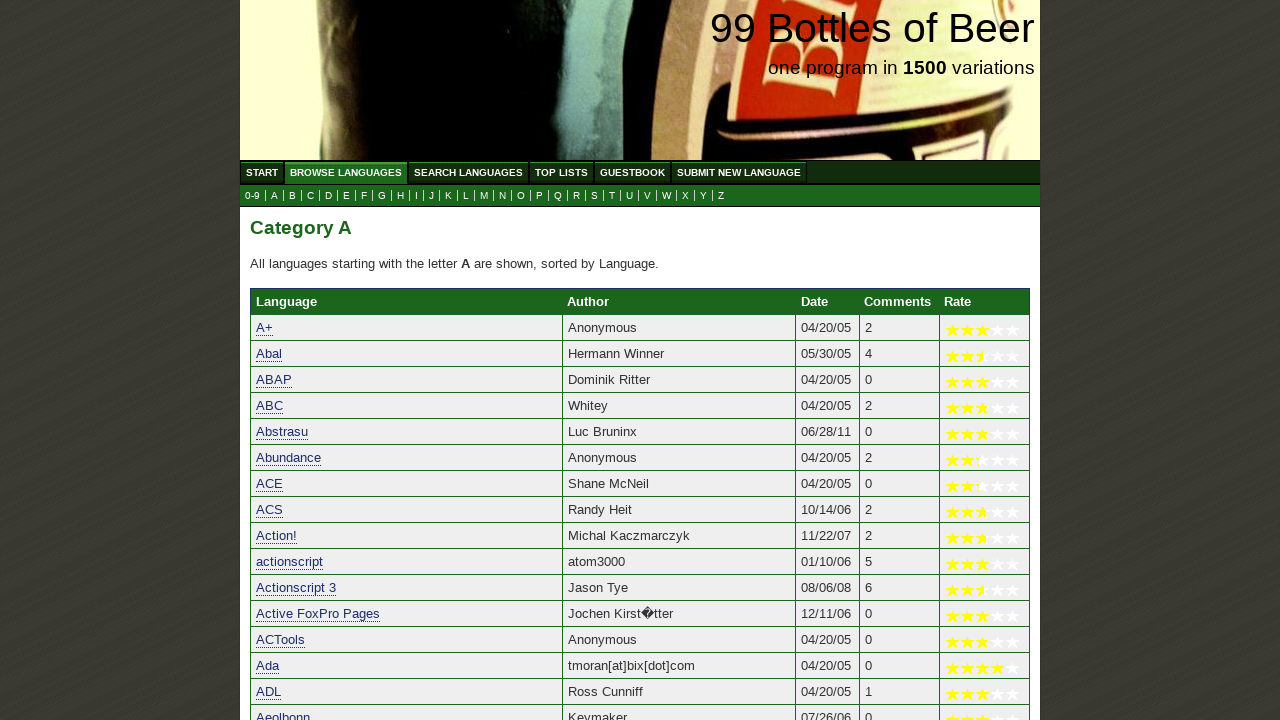

Clicked J submenu link to navigate to Browse Languages J page at (432, 196) on a[href='j.html']
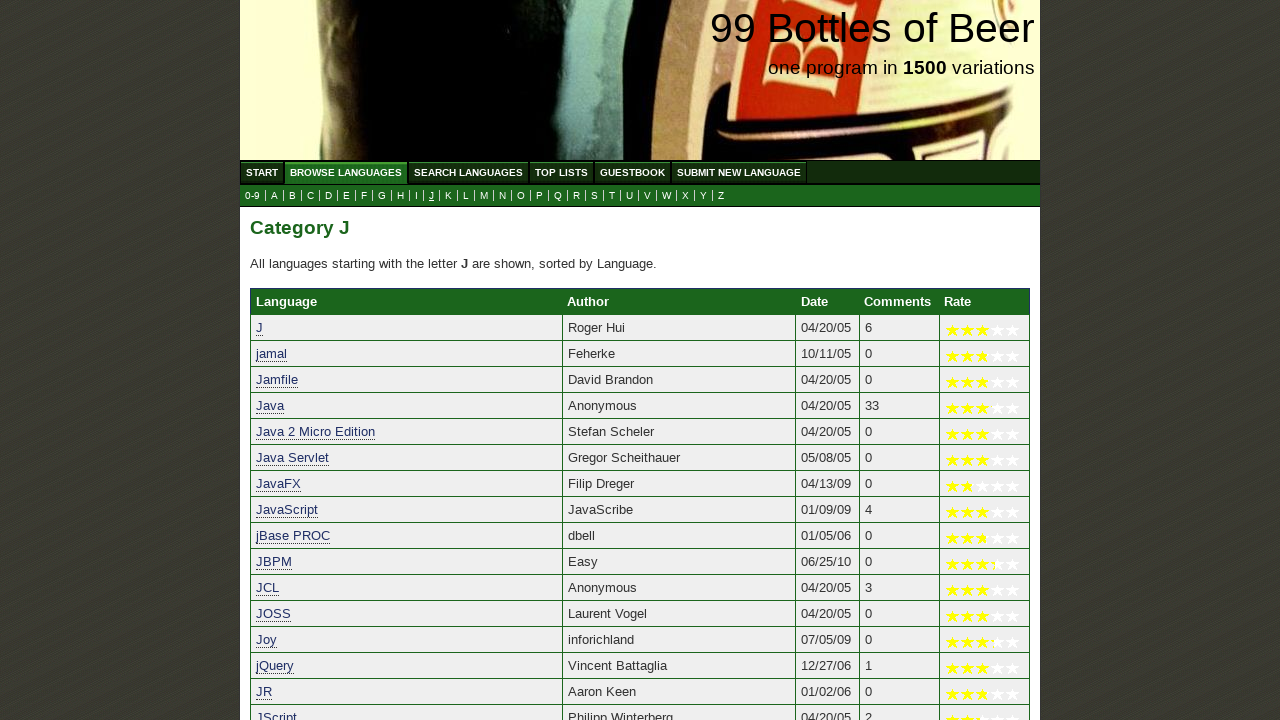

Language table loaded
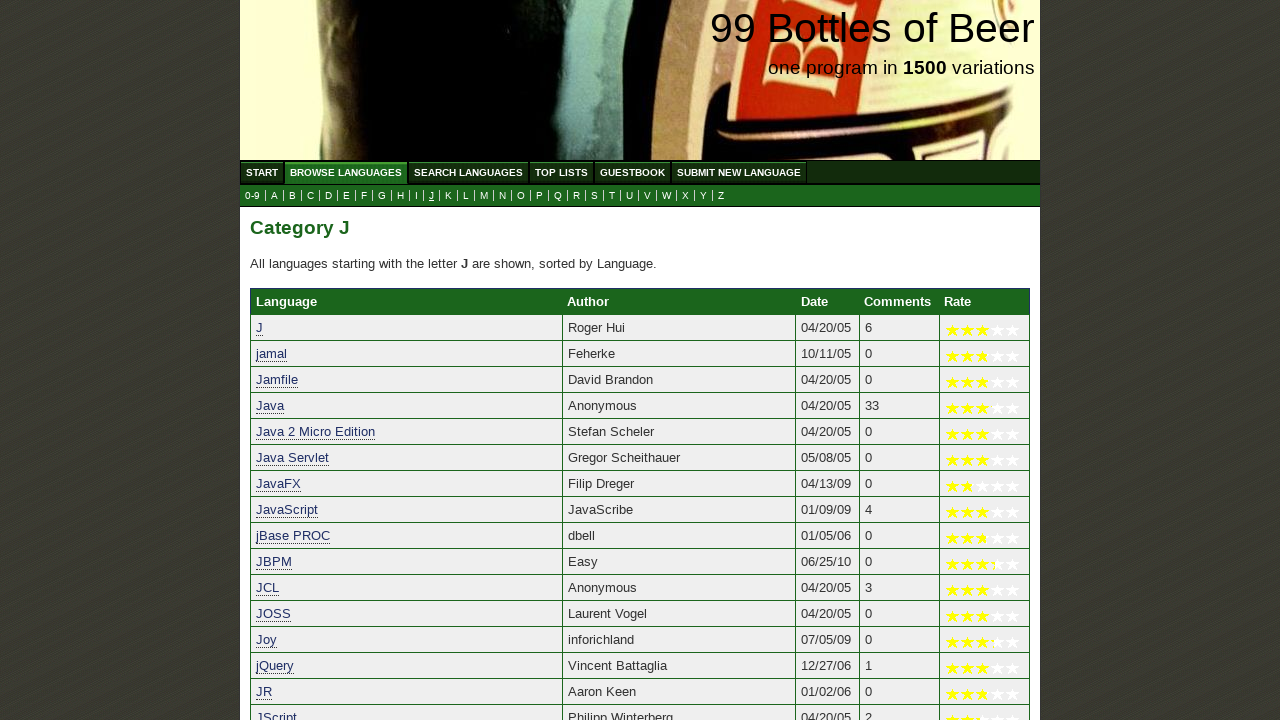

Retrieved 22 language links from table
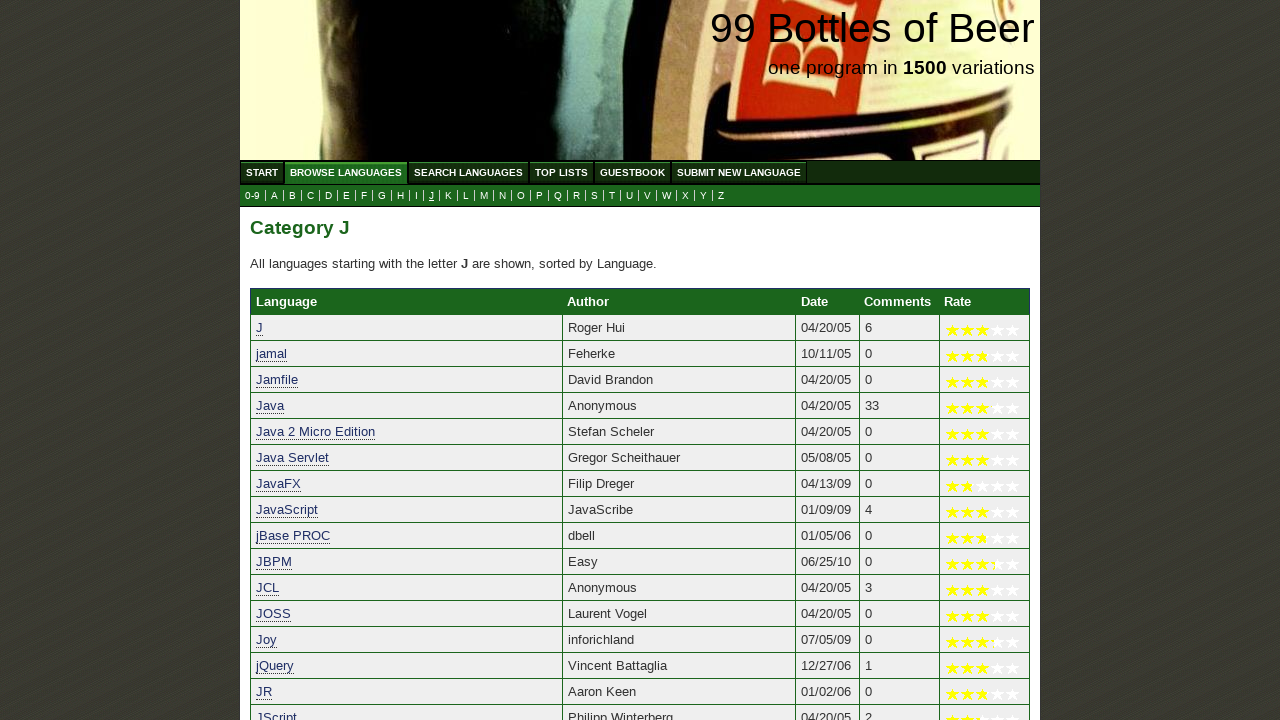

Verified that language links were found
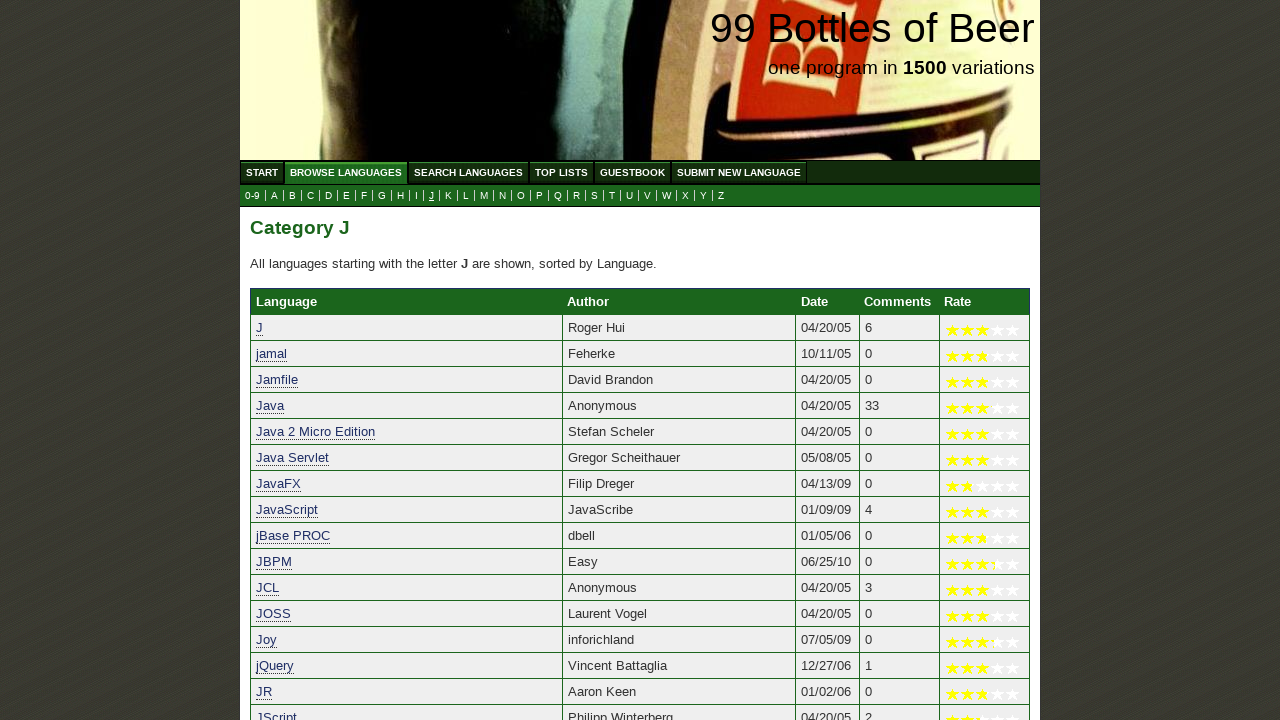

Selected random language link at index 12: joy
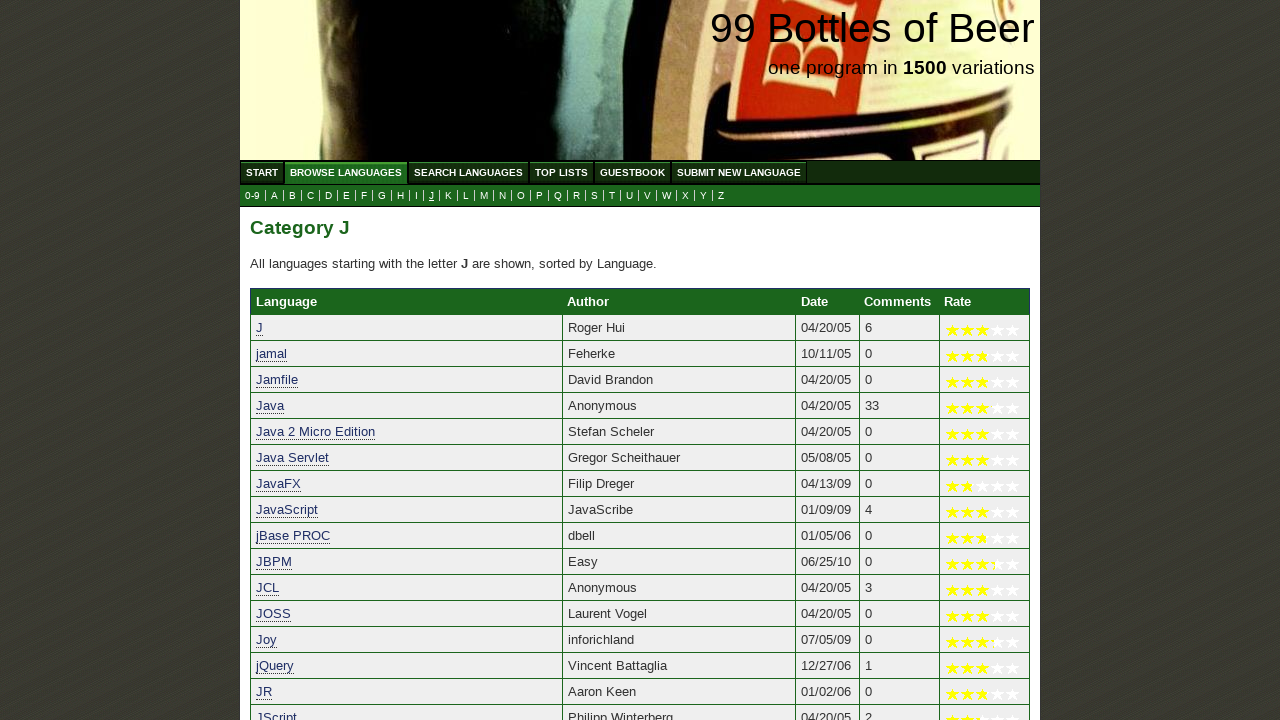

Clicked random language link for joy at (266, 640) on table tr td:first-child a >> nth=12
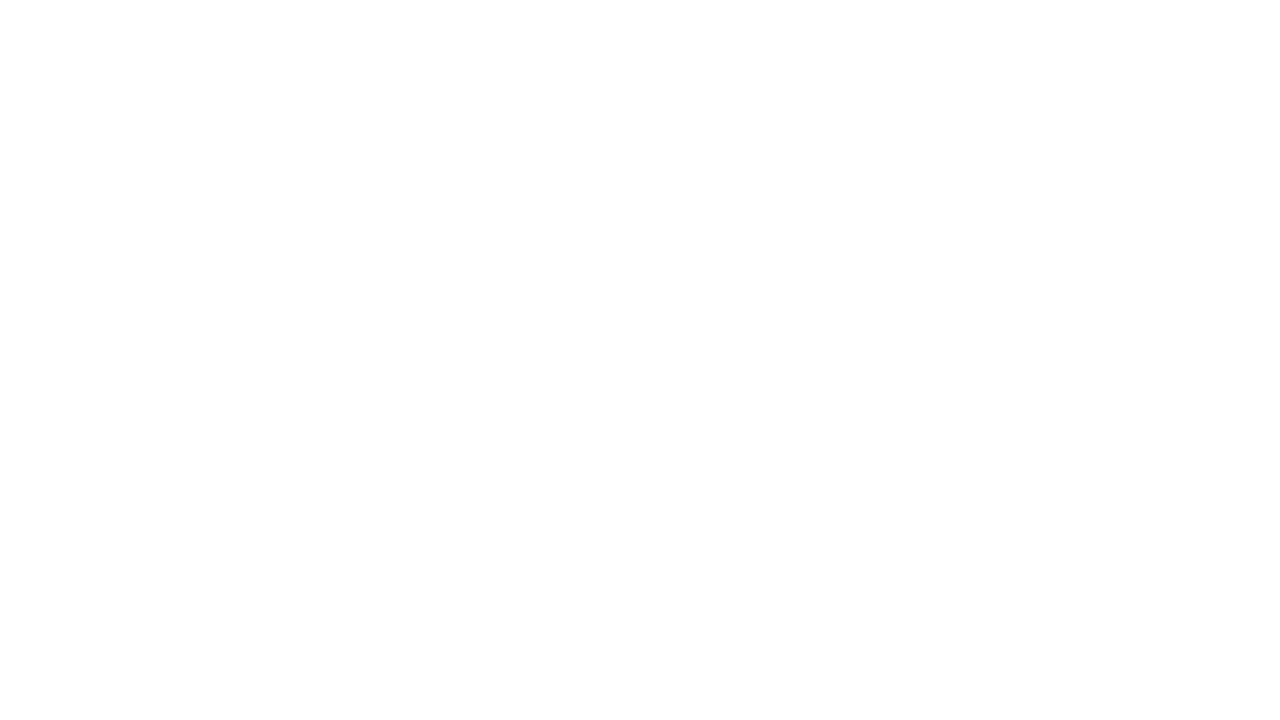

Language page loaded and DOM content ready
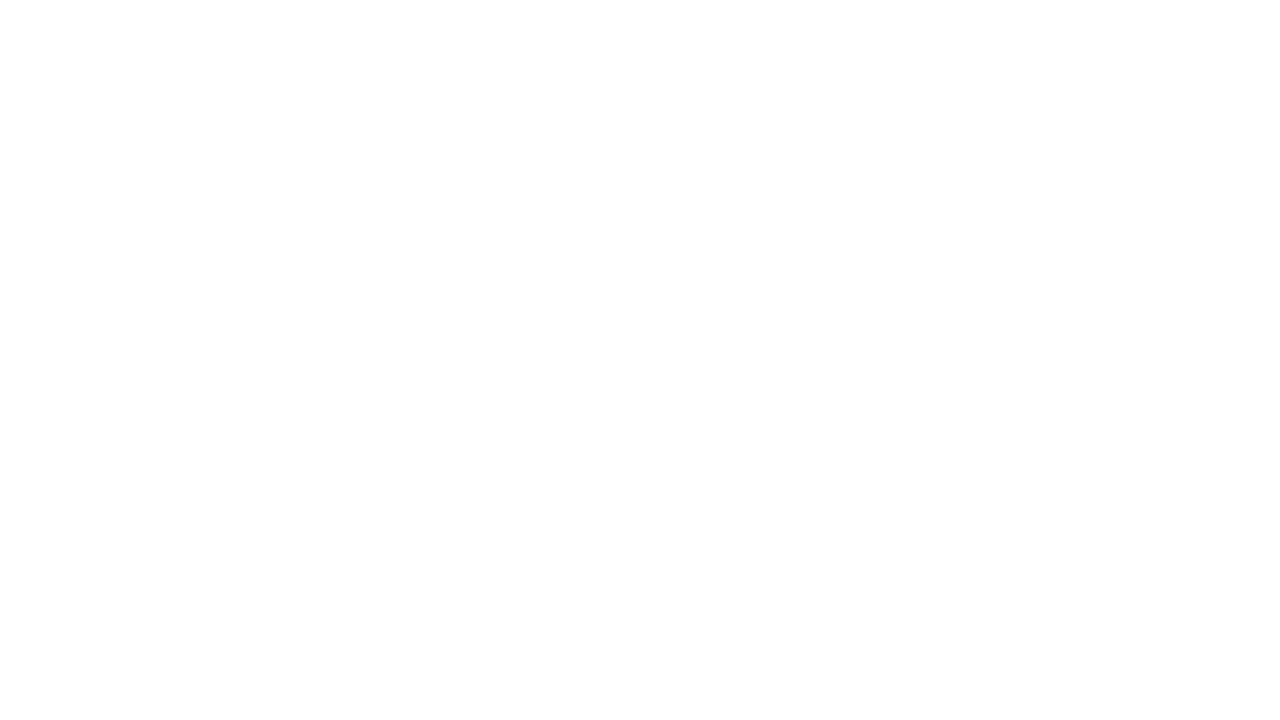

Verified URL contains 'language-joy-' confirming navigation to correct language page
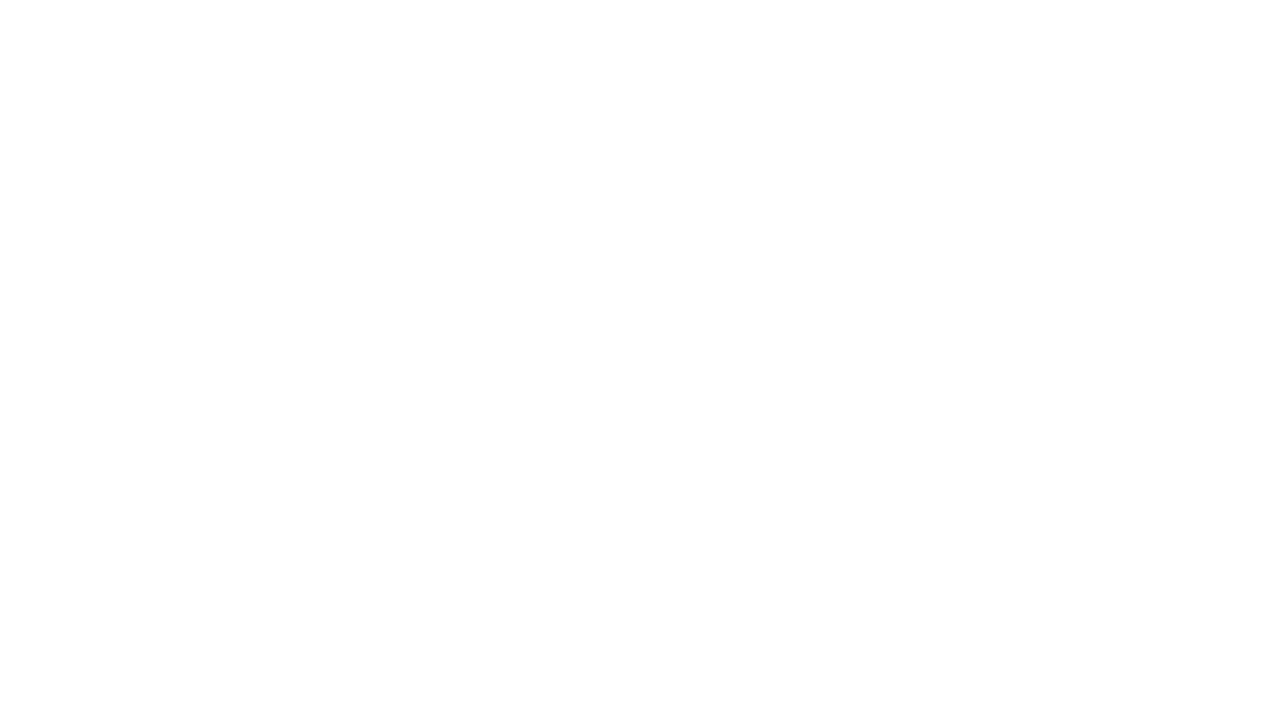

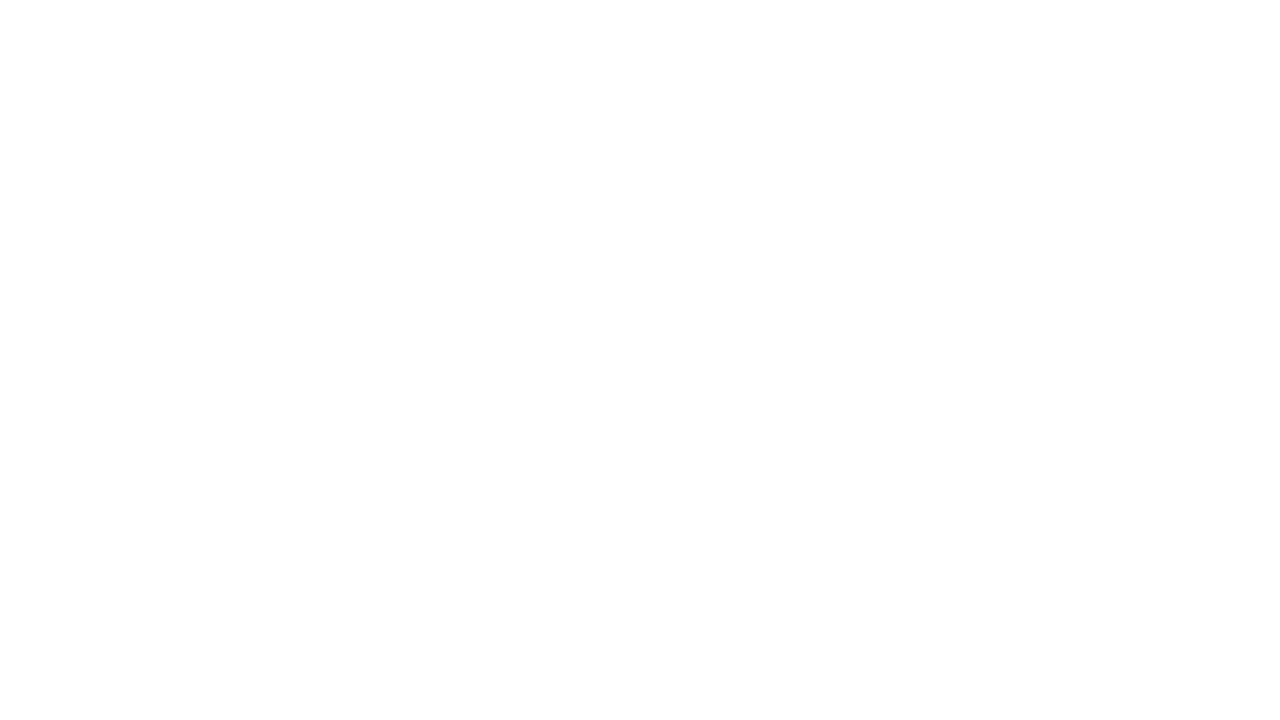